Tests a math quiz page by reading an input value, calculating a mathematical formula (log of absolute value of 12*sin(x)), filling in the answer, checking required checkboxes, and submitting the form

Starting URL: https://suninjuly.github.io/math.html

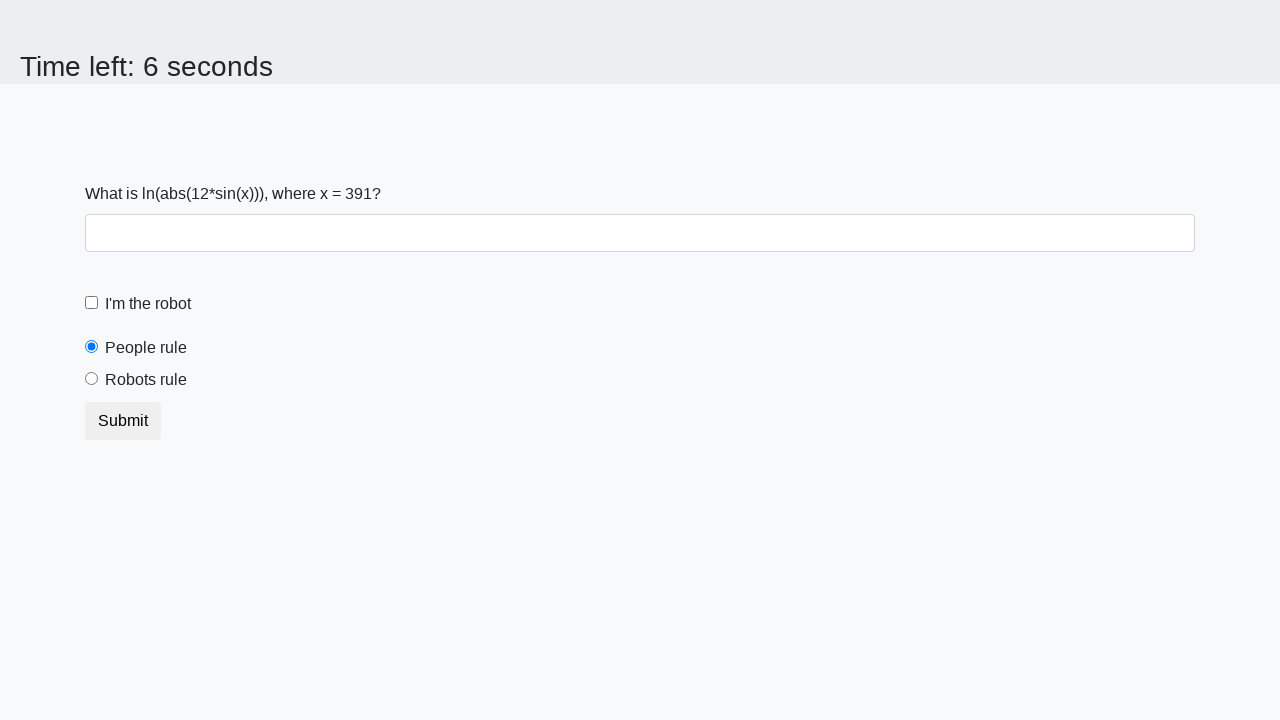

Located the input value element
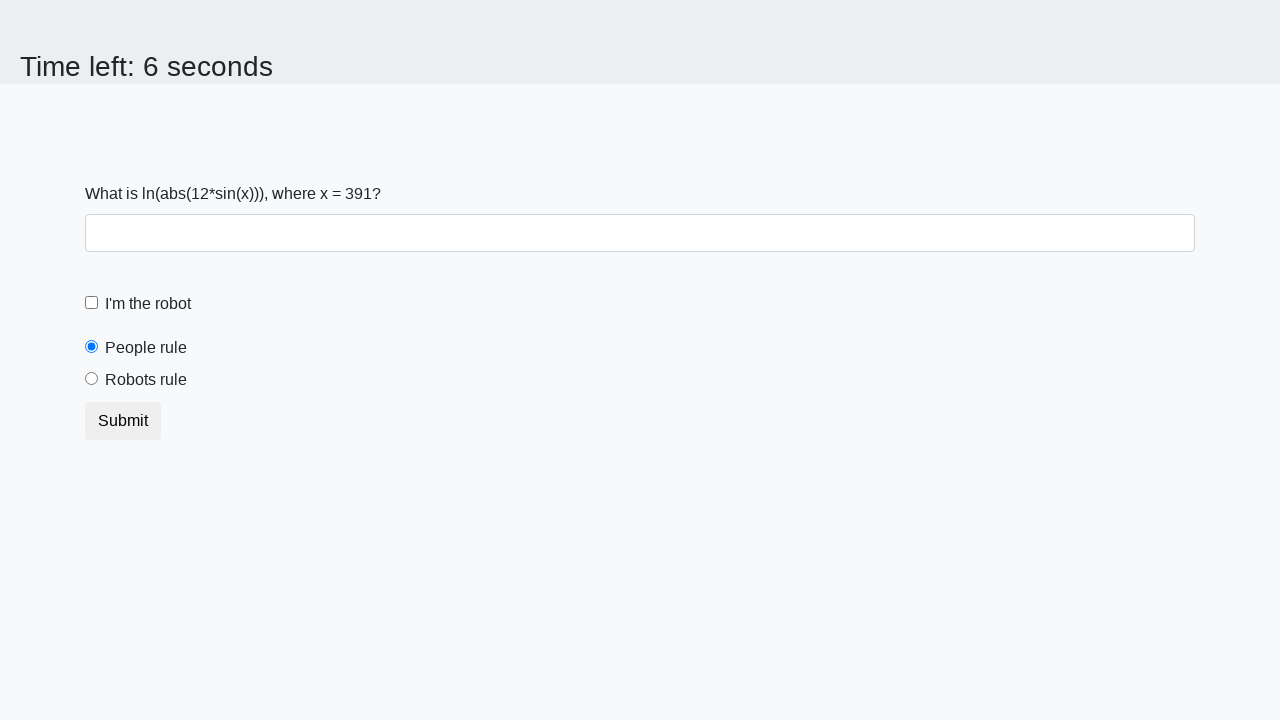

Retrieved input value: 391
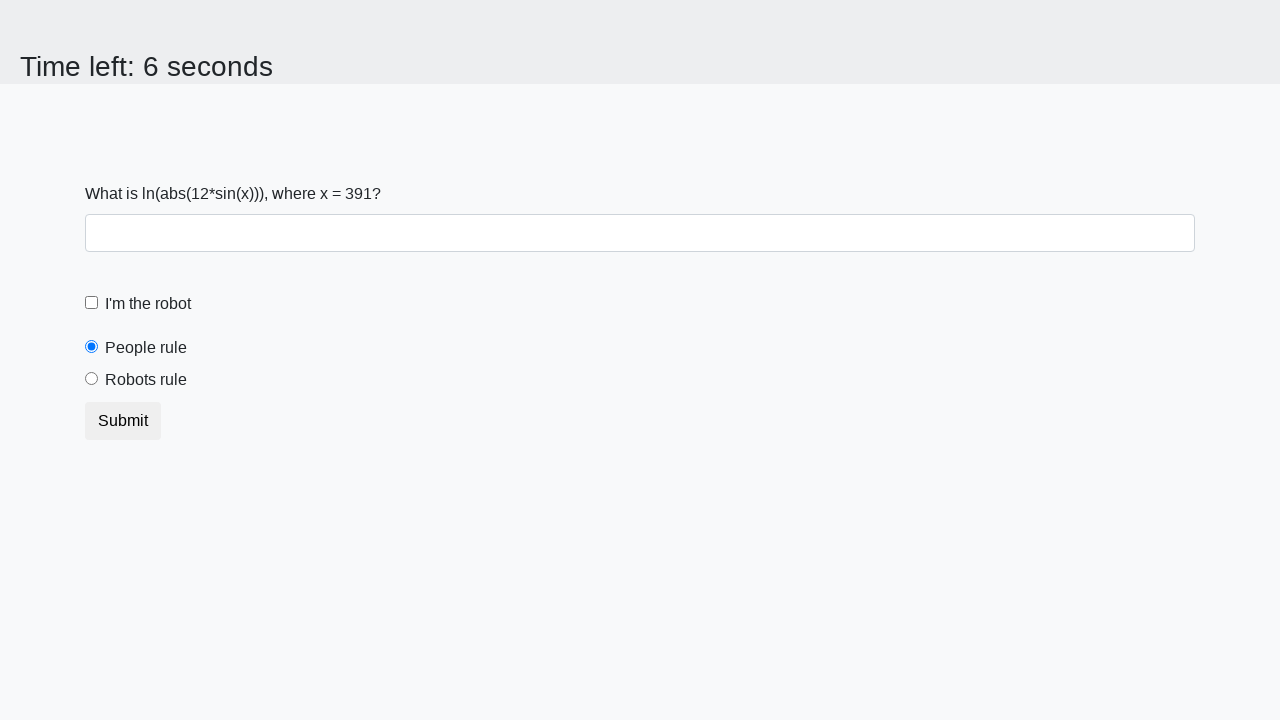

Calculated answer using formula log(abs(12*sin(x))): 2.4766554121370454
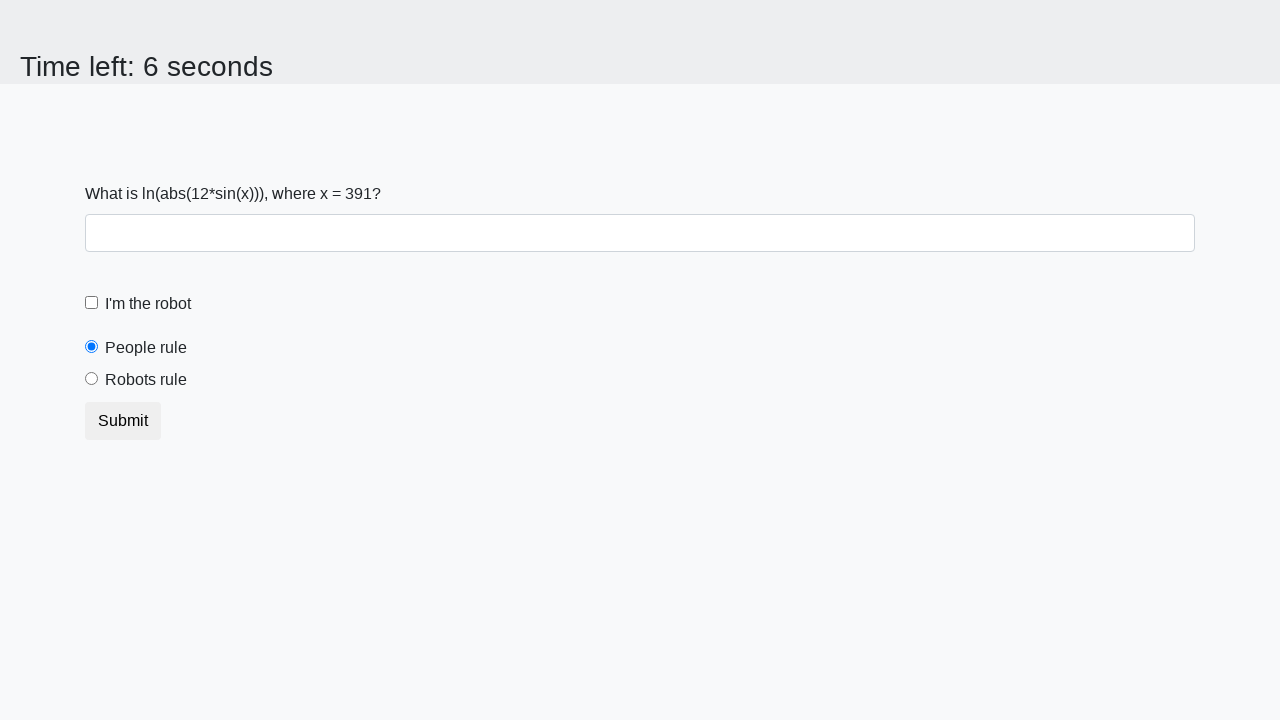

Filled answer field with calculated value: 2.4766554121370454 on #answer
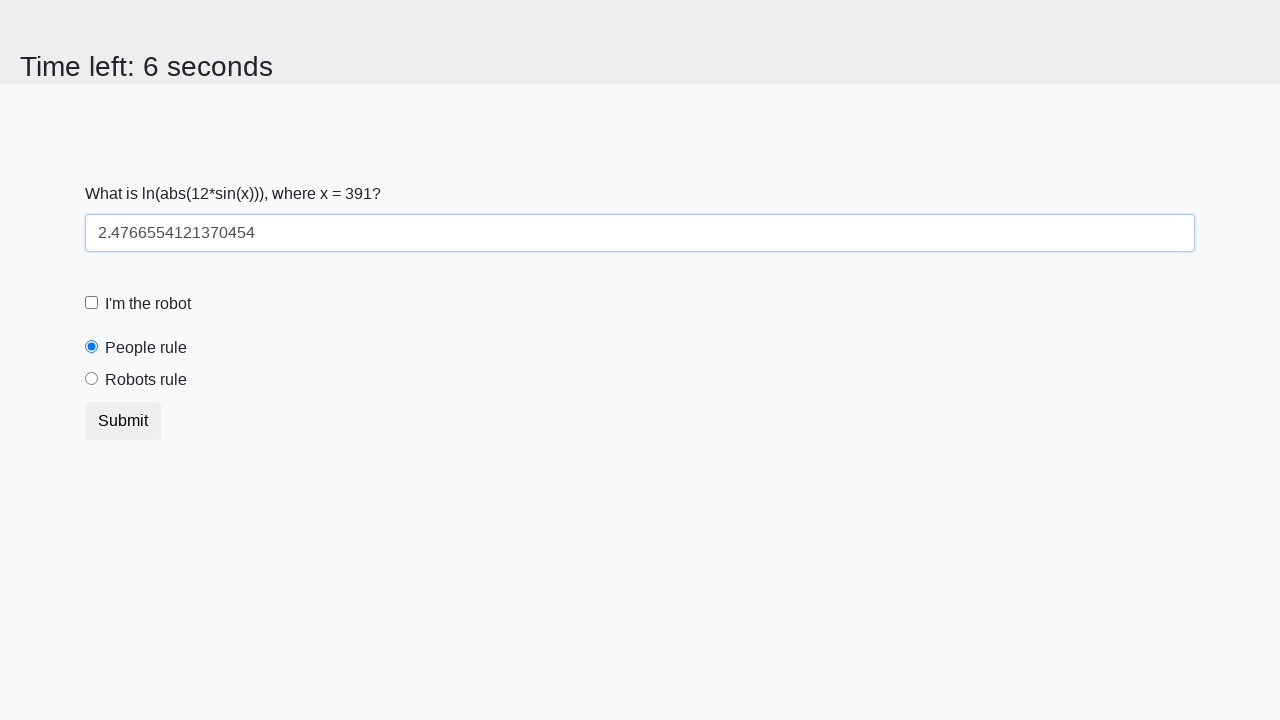

Checked the robot checkbox at (92, 303) on #robotCheckbox
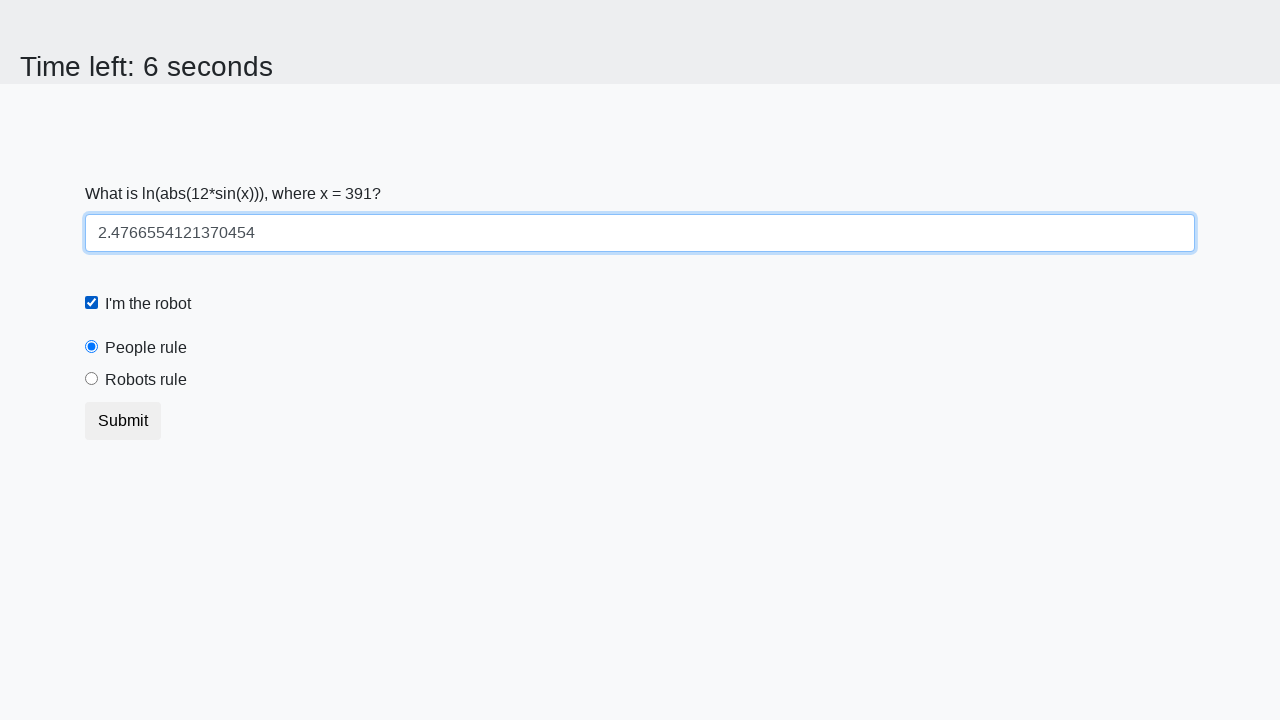

Checked the robots rule checkbox at (92, 379) on #robotsRule
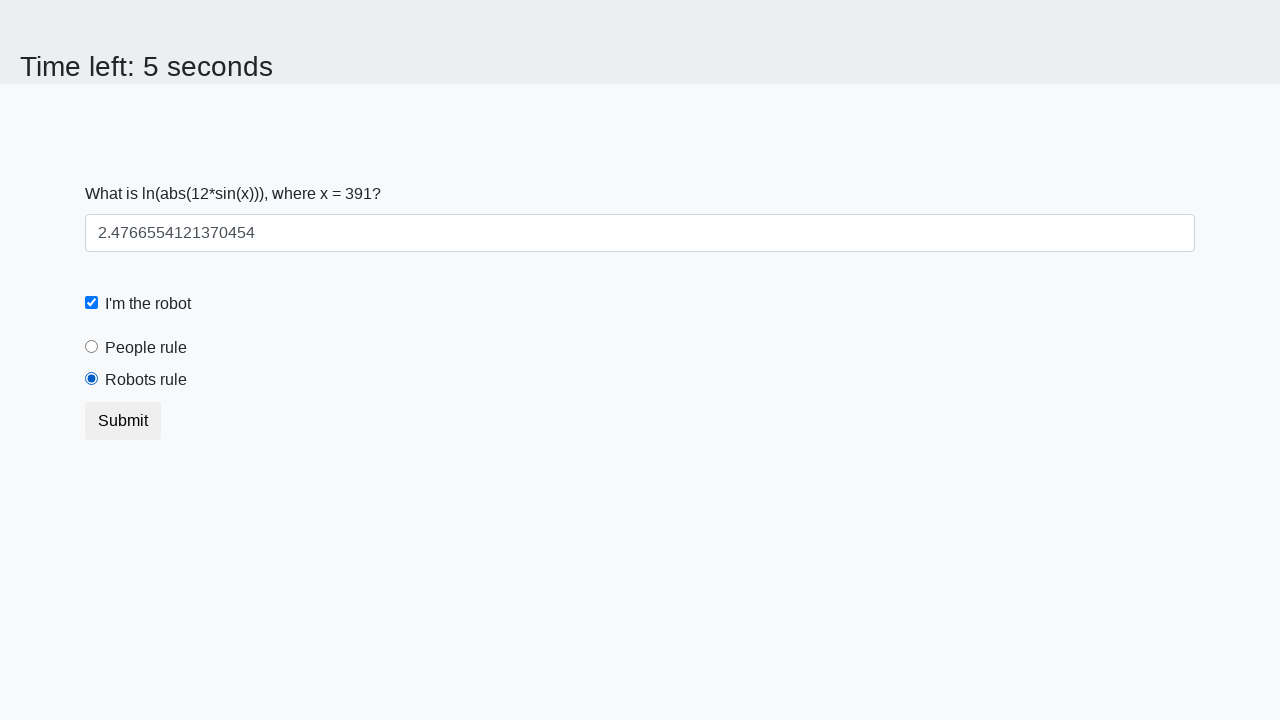

Clicked submit button to submit the math quiz form at (123, 421) on button.btn
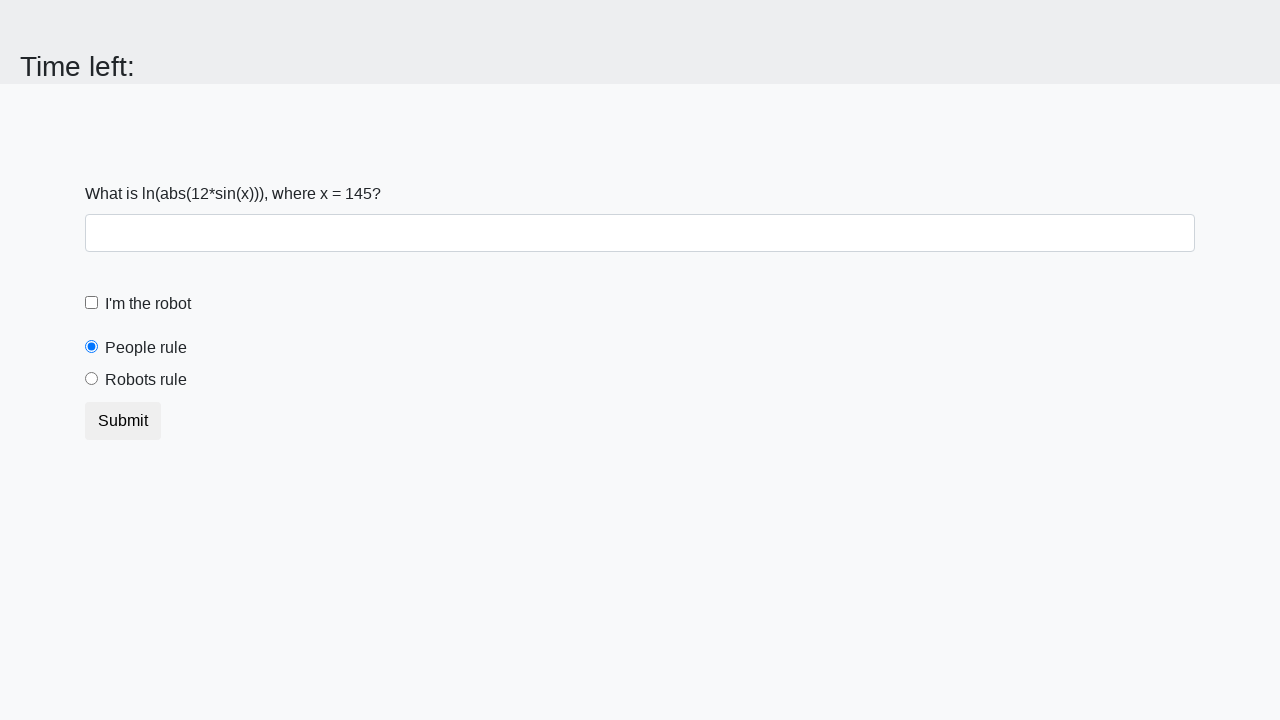

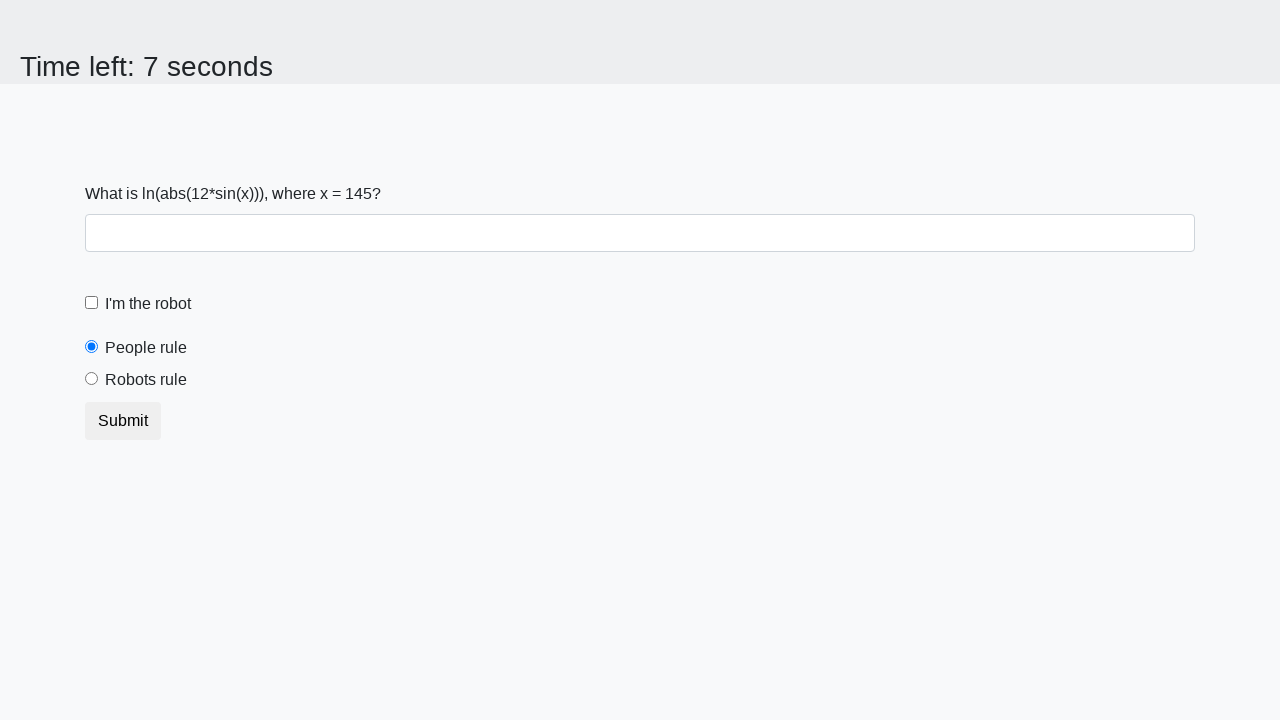